Tests dynamic properties on a demo page by waiting for a button's CSS class to change after a delay, demonstrating how to handle dynamically changing element attributes.

Starting URL: https://demoqa.com/dynamic-properties

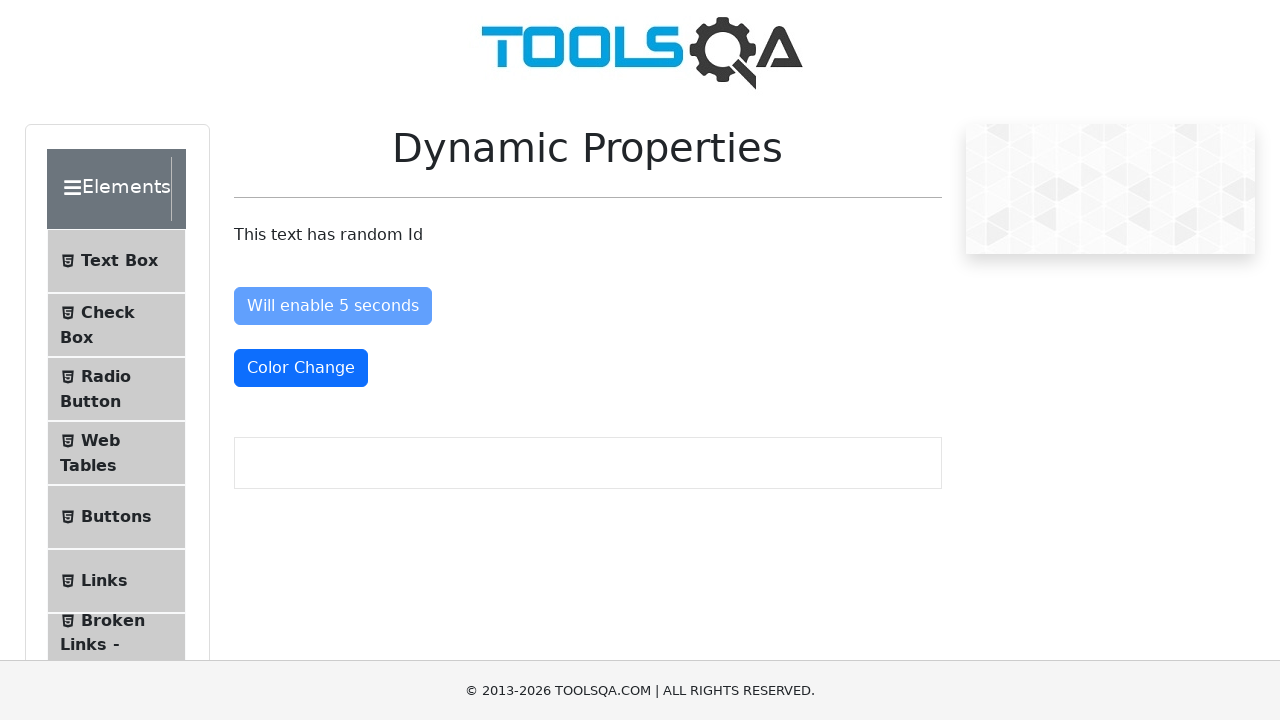

Located the text element on the page
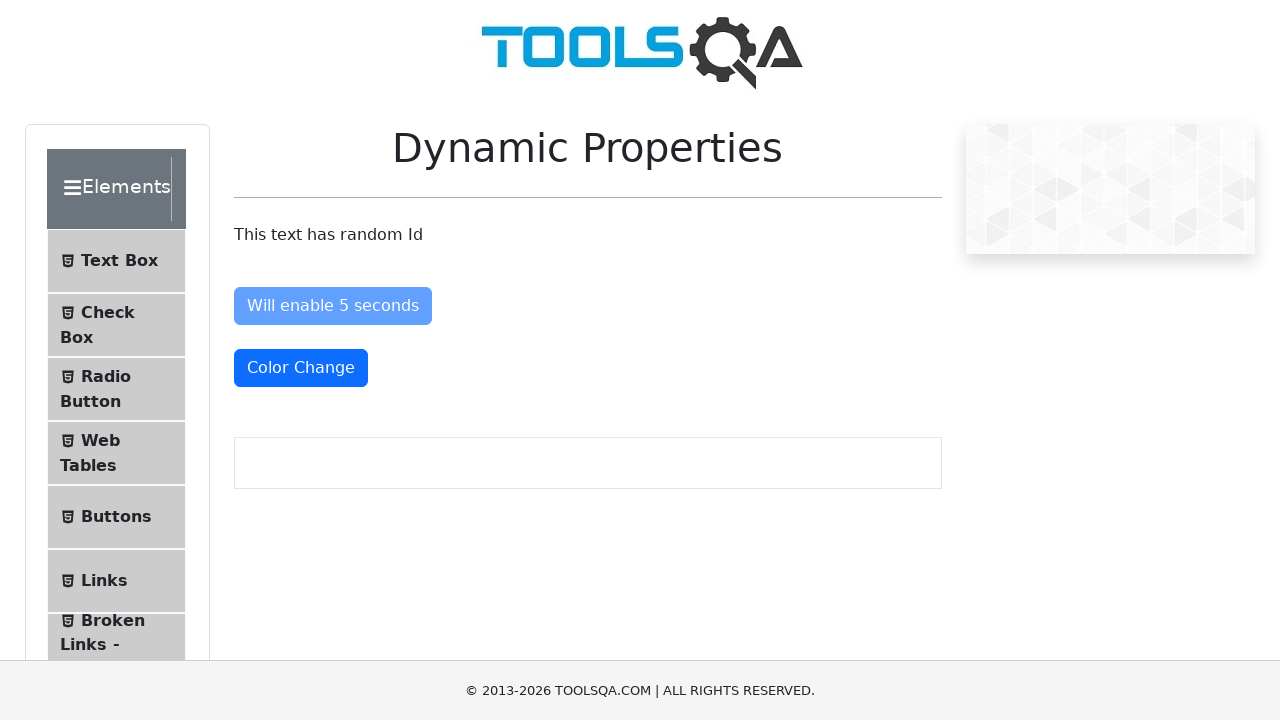

Read text content: This text has random Id
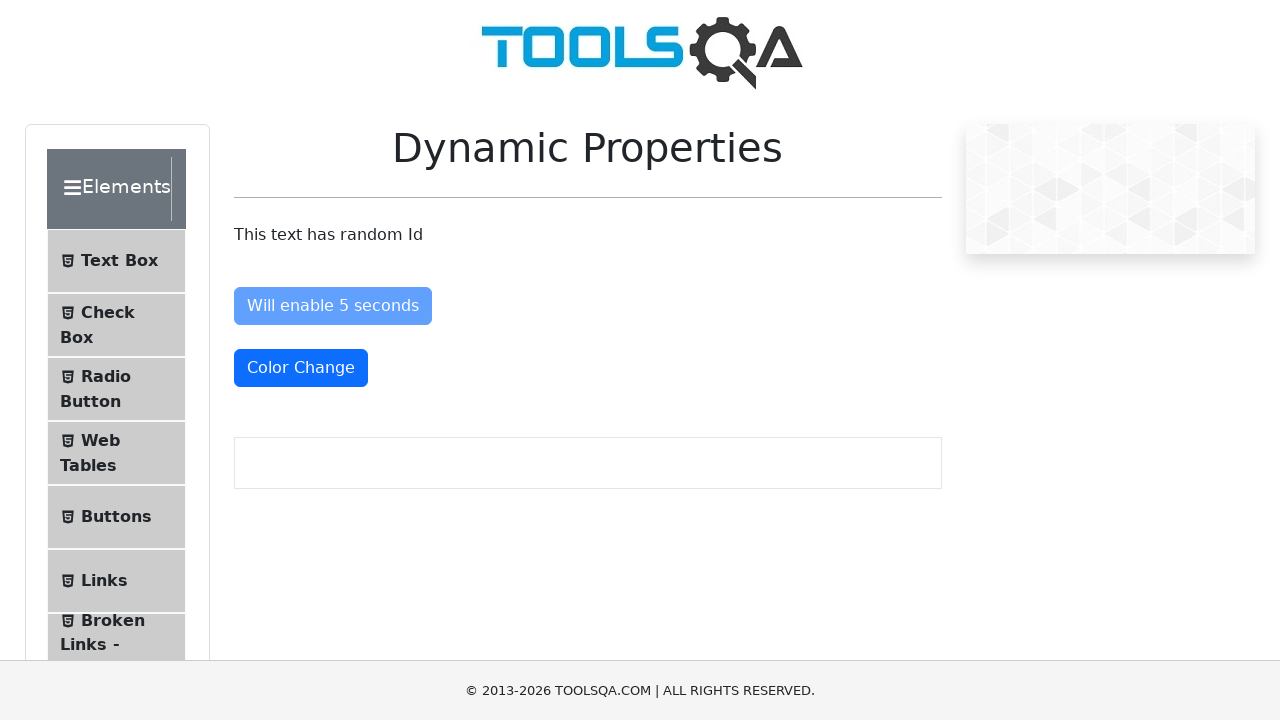

Located the color change button
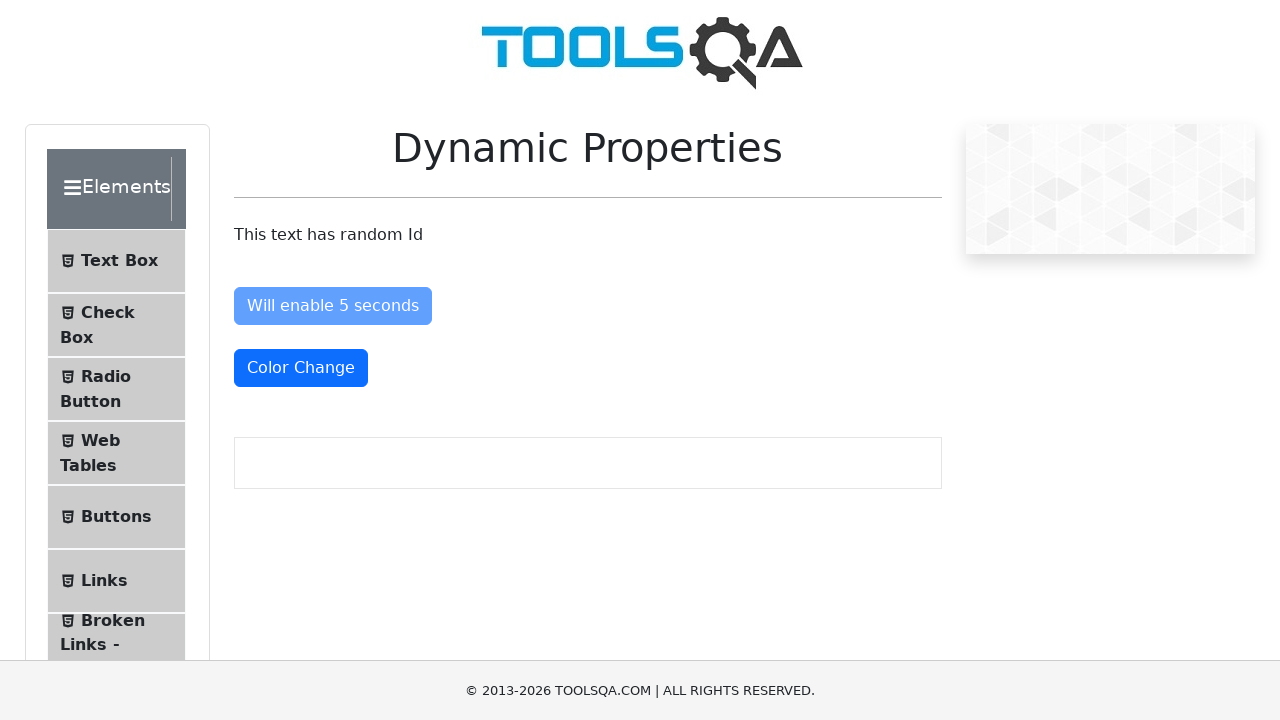

Retrieved initial class attribute: mt-4 btn btn-primary
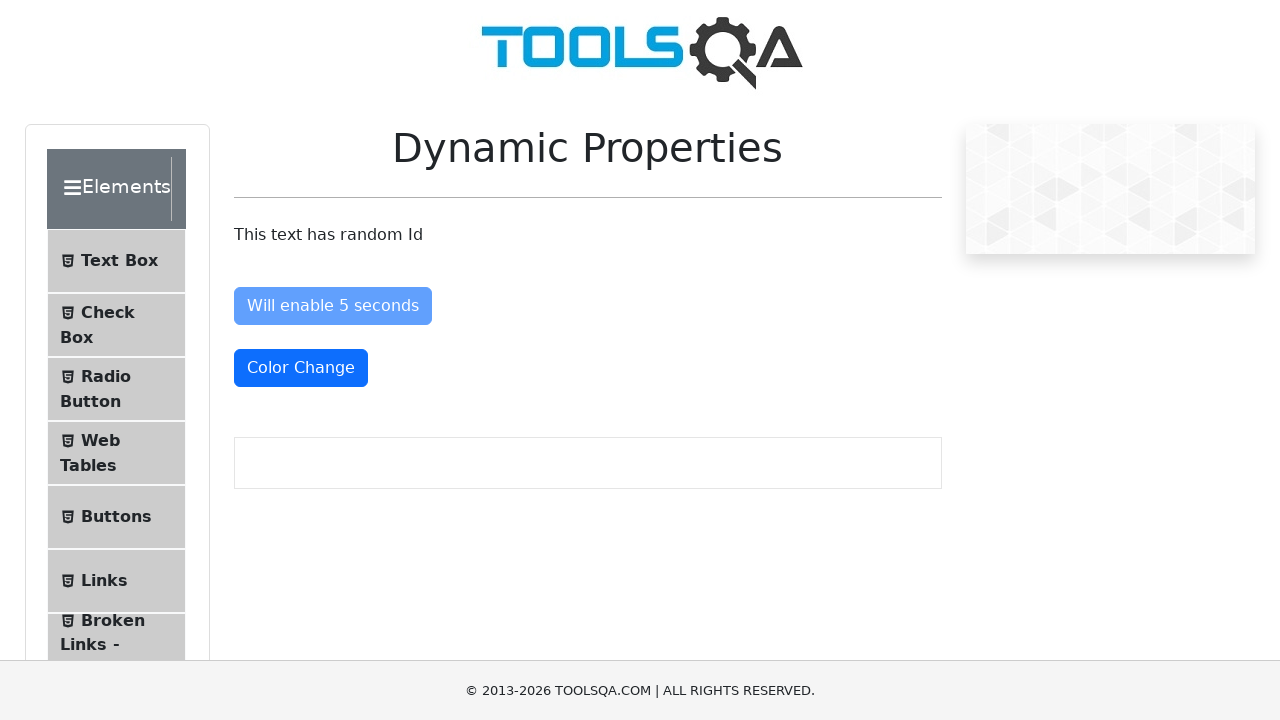

Waited for button CSS class to change to include 'text-danger'
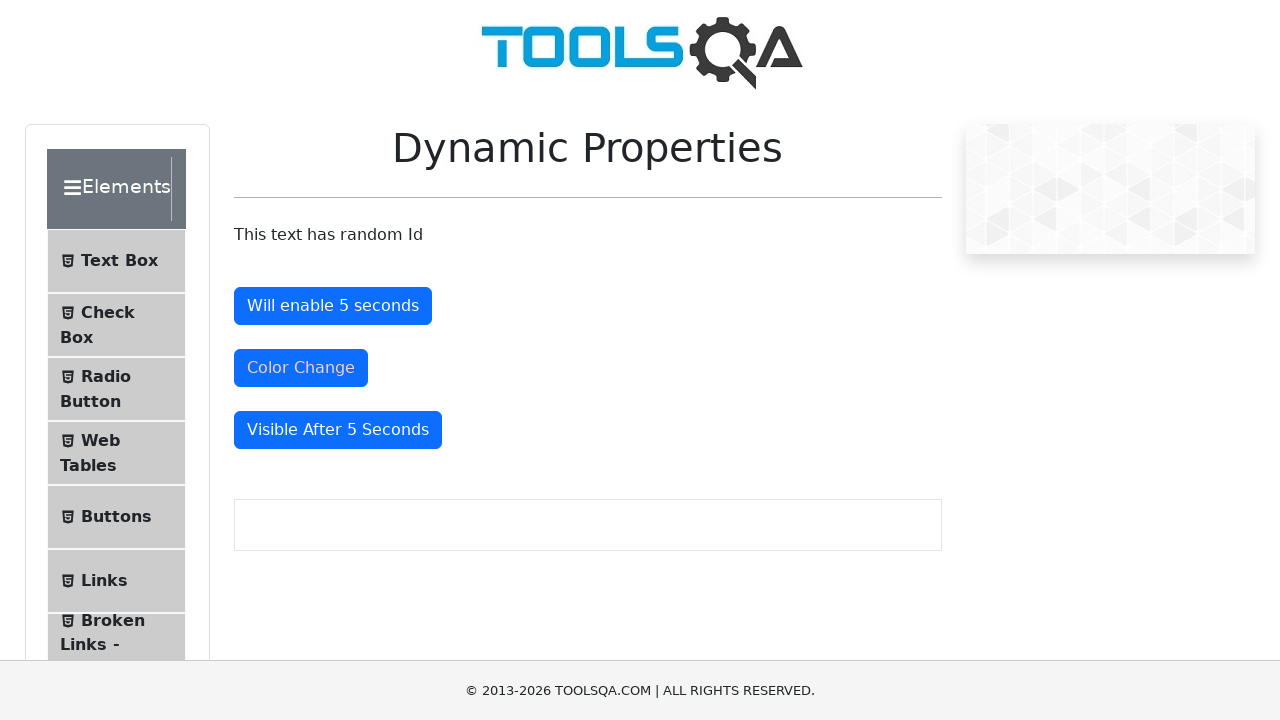

Retrieved updated class attribute: mt-4 text-danger btn btn-primary
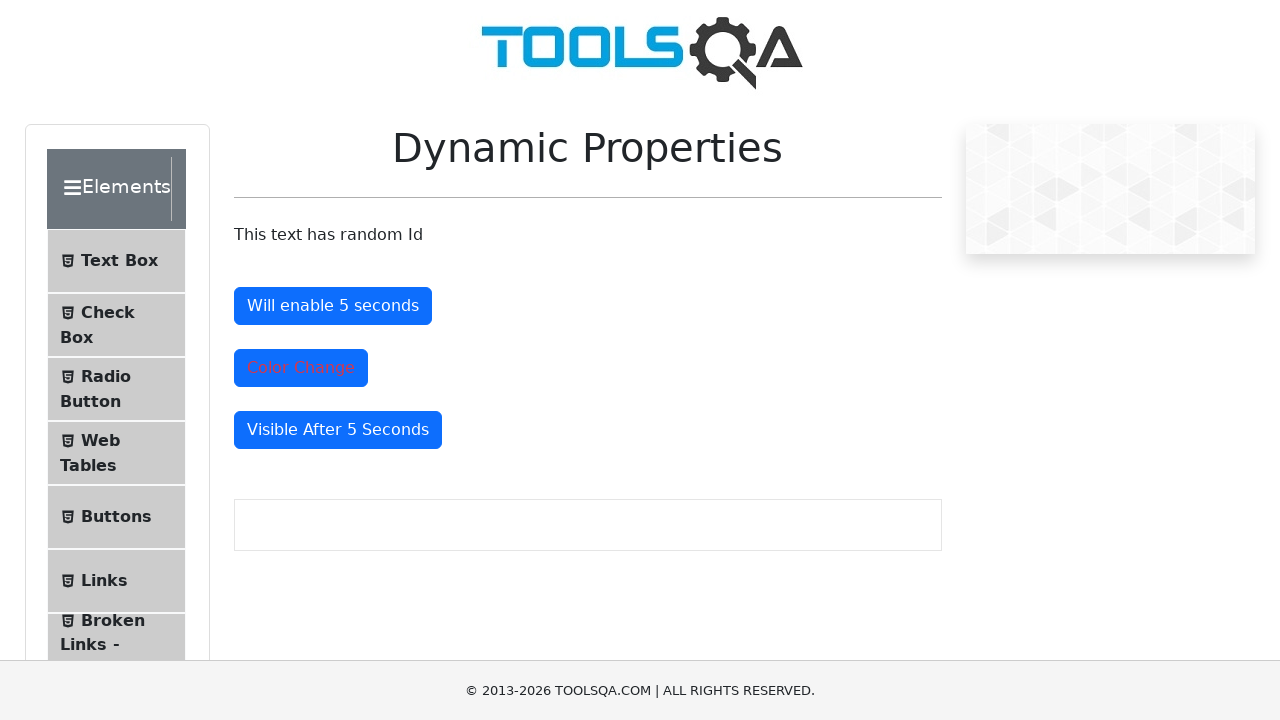

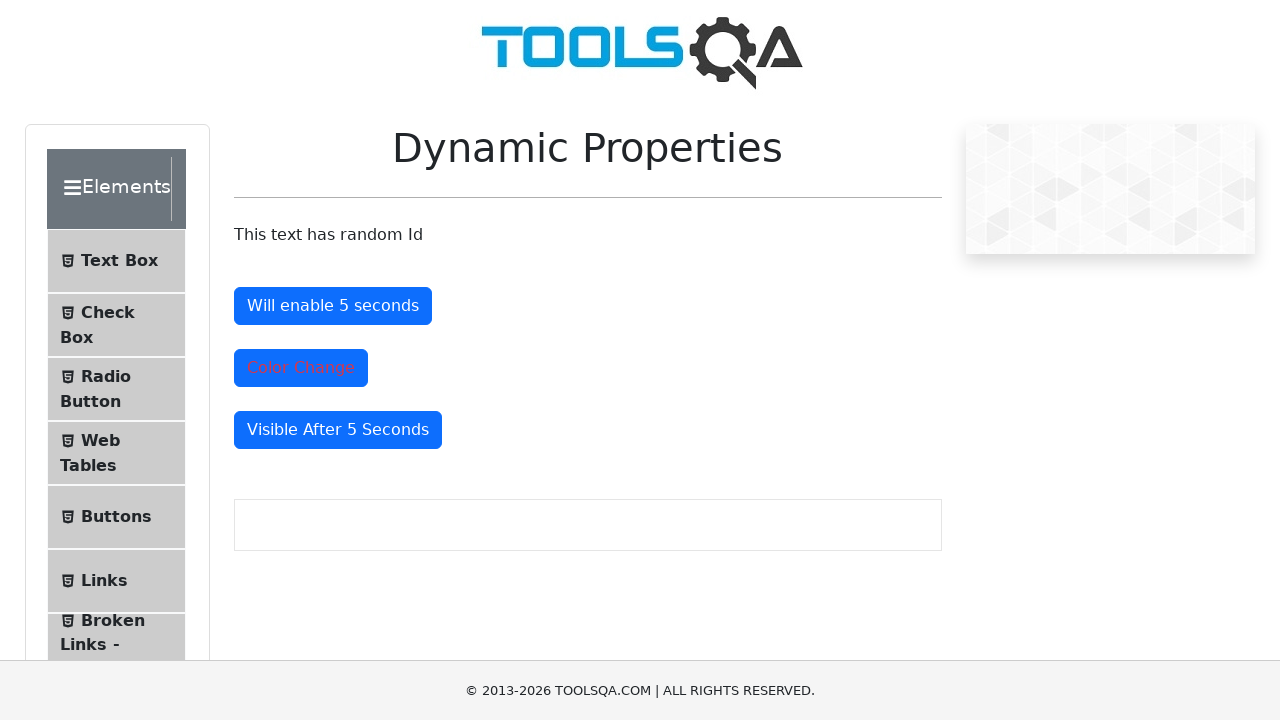